Tests nested iframe navigation by switching to an outer frame, then an inner frame, and clicking a button inside the nested frame structure

Starting URL: https://www.leafground.com/frame.xhtml

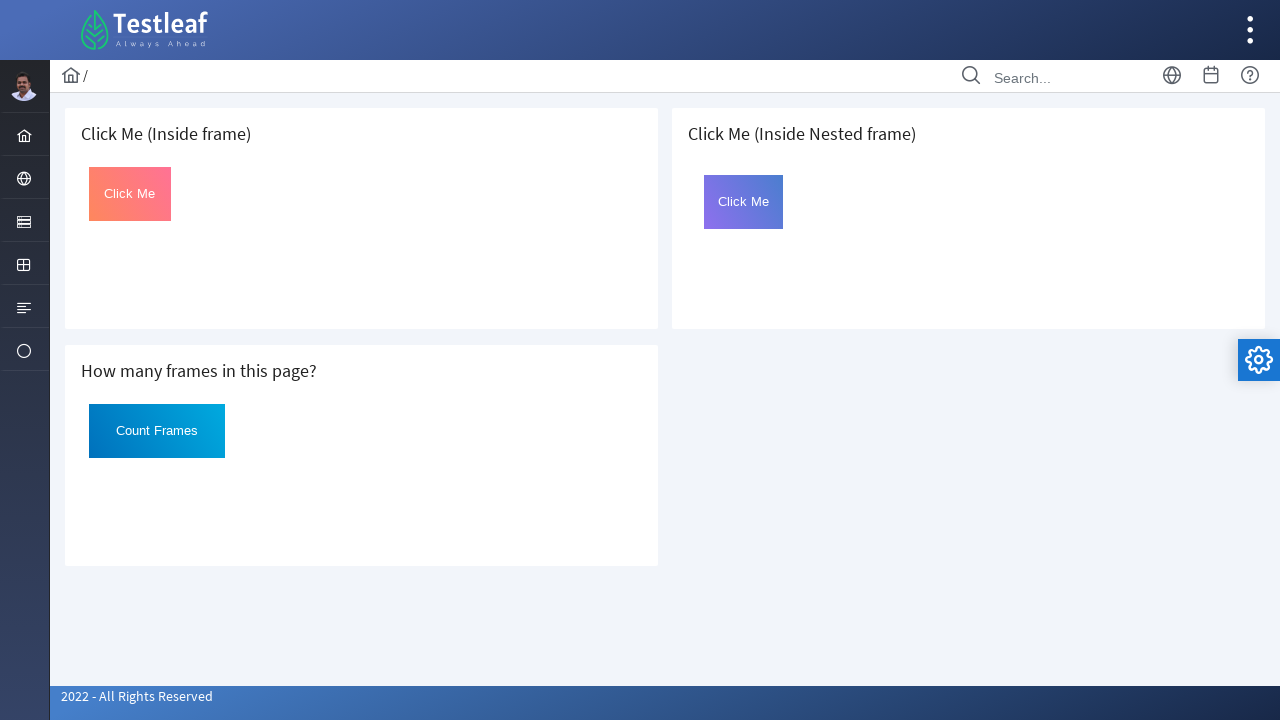

Located outer frame at index 2
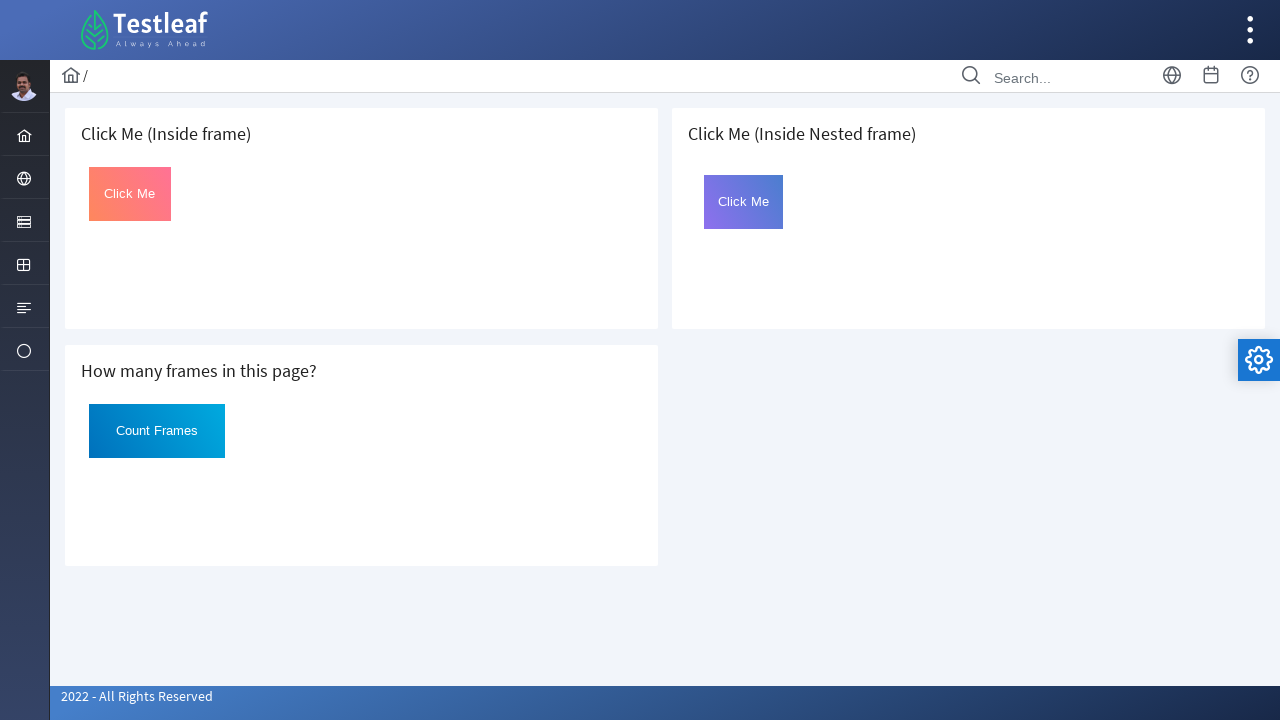

Located inner frame at index 0 within outer frame
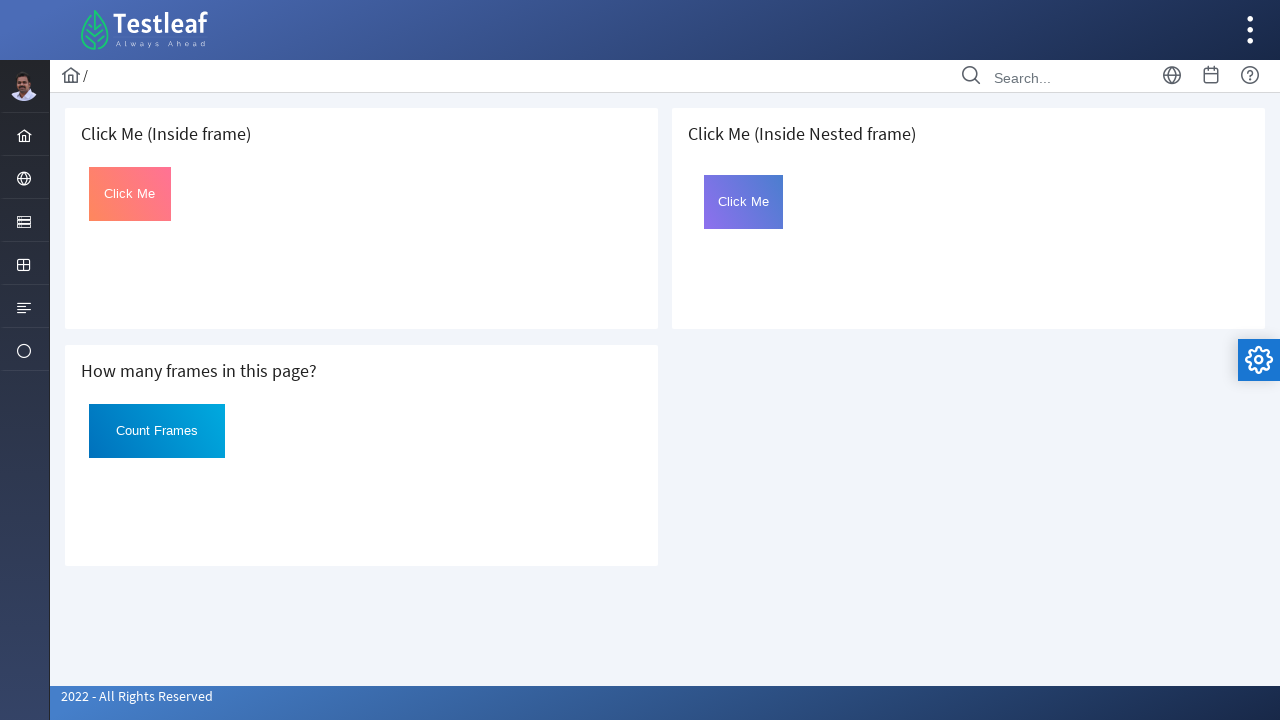

Clicked the 'Click me' button inside nested frame structure at (744, 202) on iframe >> nth=2 >> internal:control=enter-frame >> iframe >> nth=0 >> internal:c
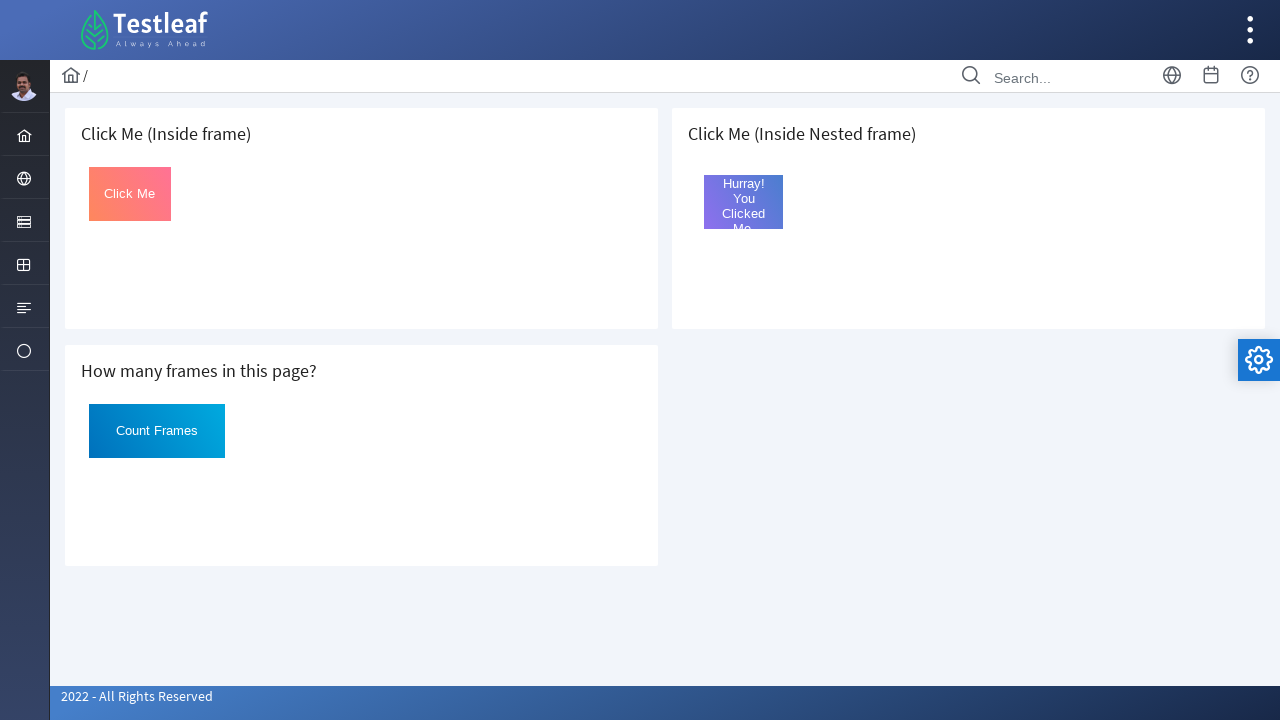

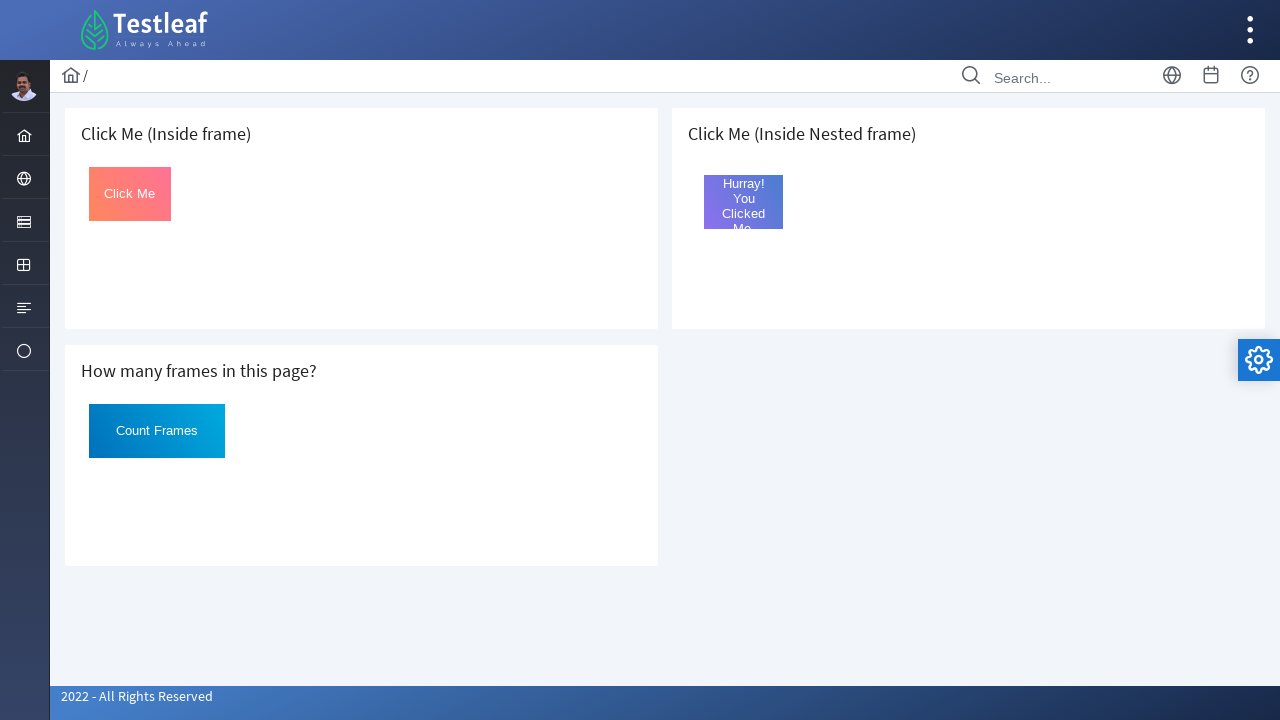